Navigates to Rahul Shetty Academy homepage and verifies the page loads successfully by checking the page title is present.

Starting URL: https://rahulshettyacademy.com

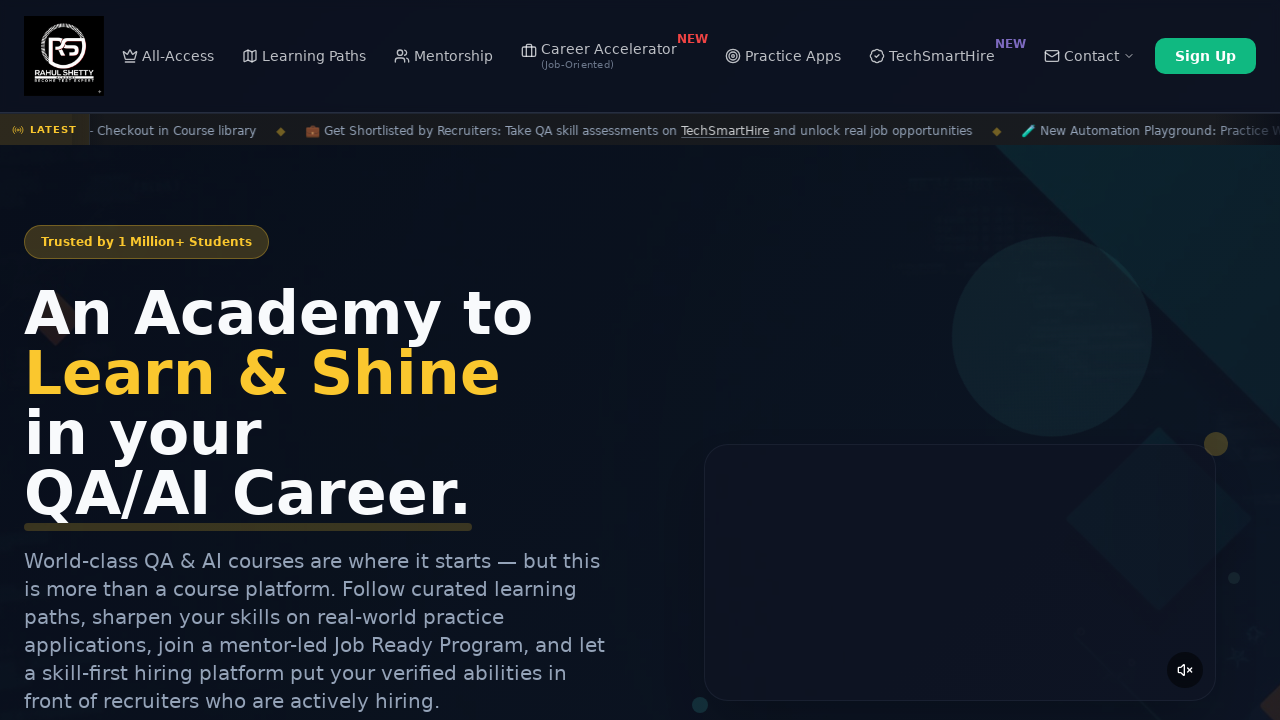

Waited for page to reach domcontentloaded state
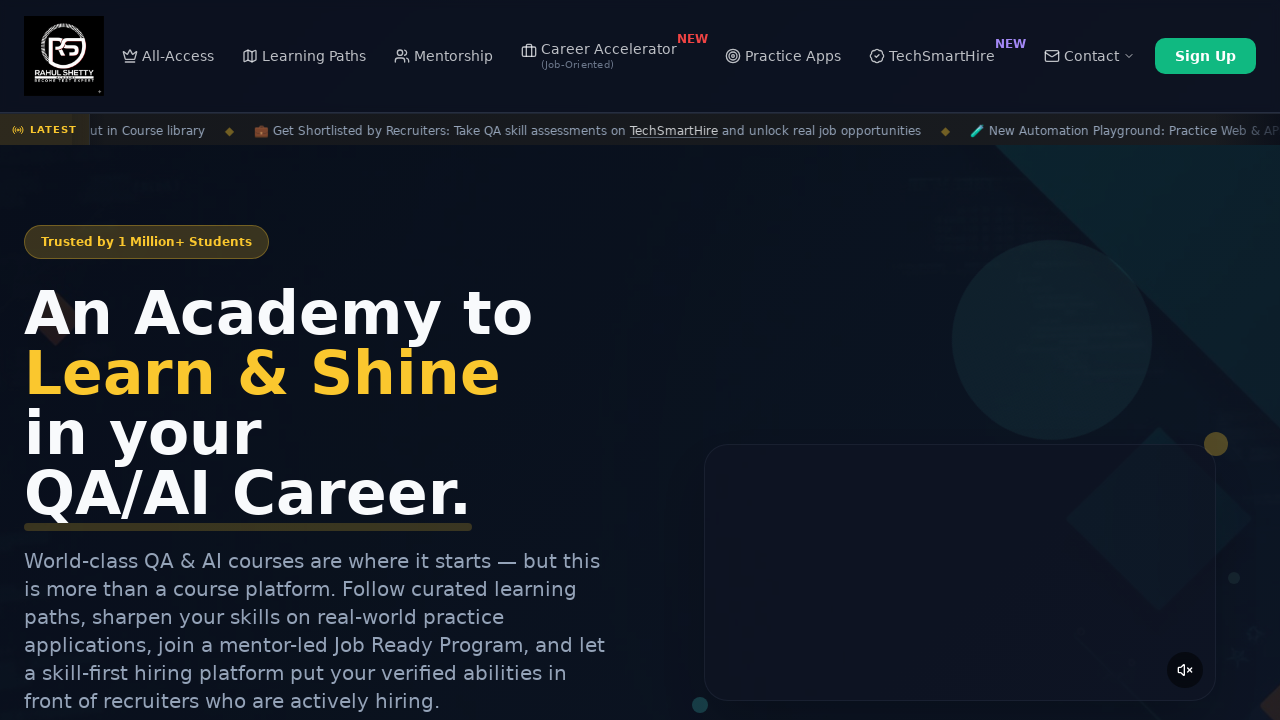

Verified page title is not empty - Rahul Shetty Academy homepage loaded successfully
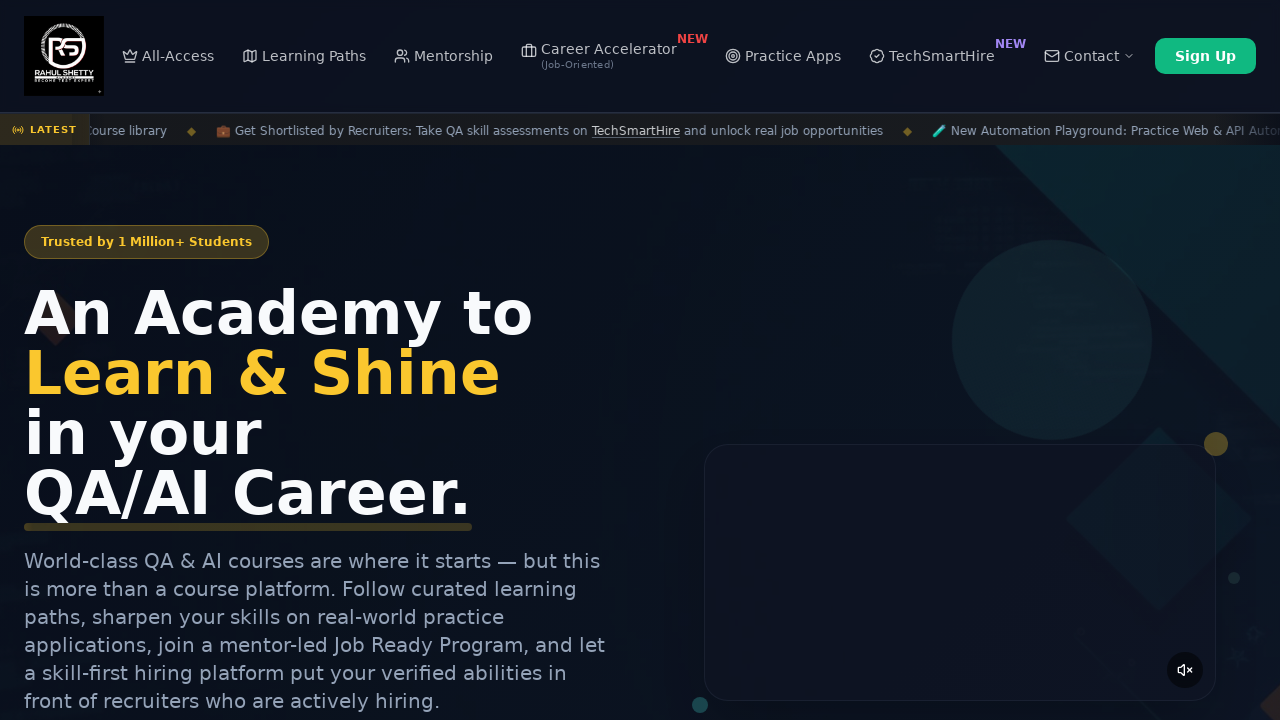

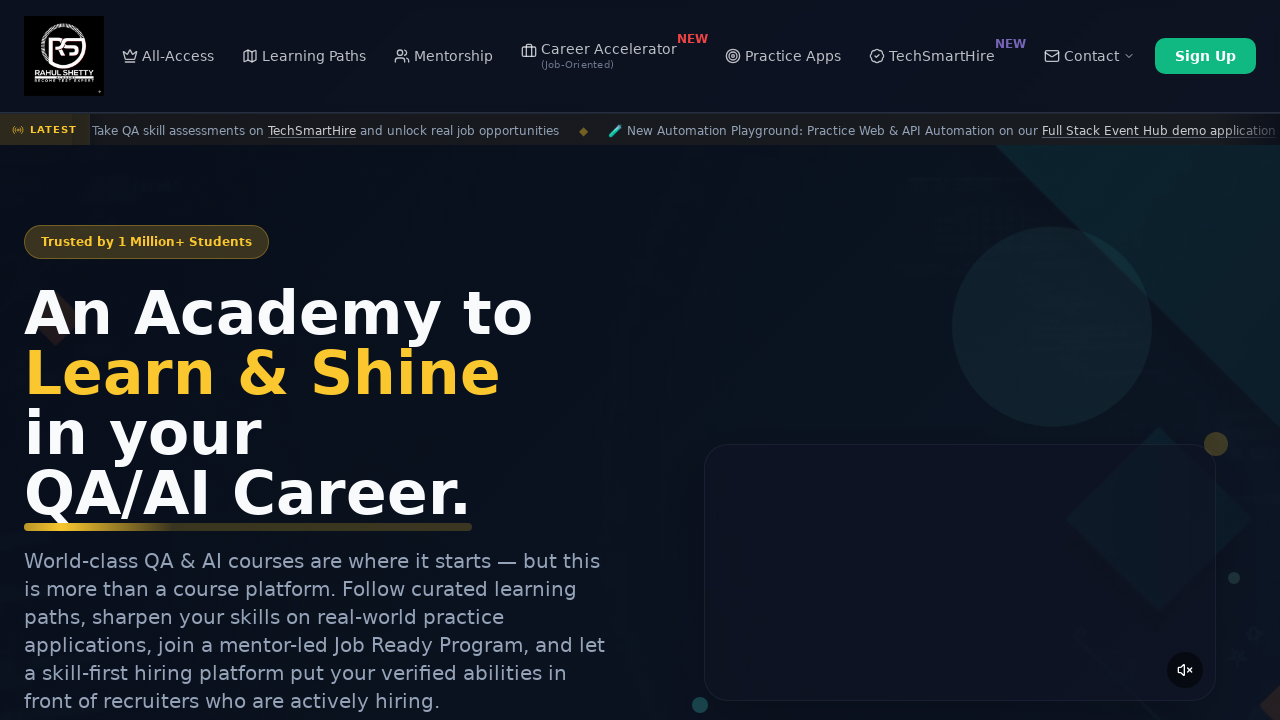